Finds and clicks checkboxes matching a specific label text from all available checkboxes

Starting URL: https://demoqa.com/automation-practice-form

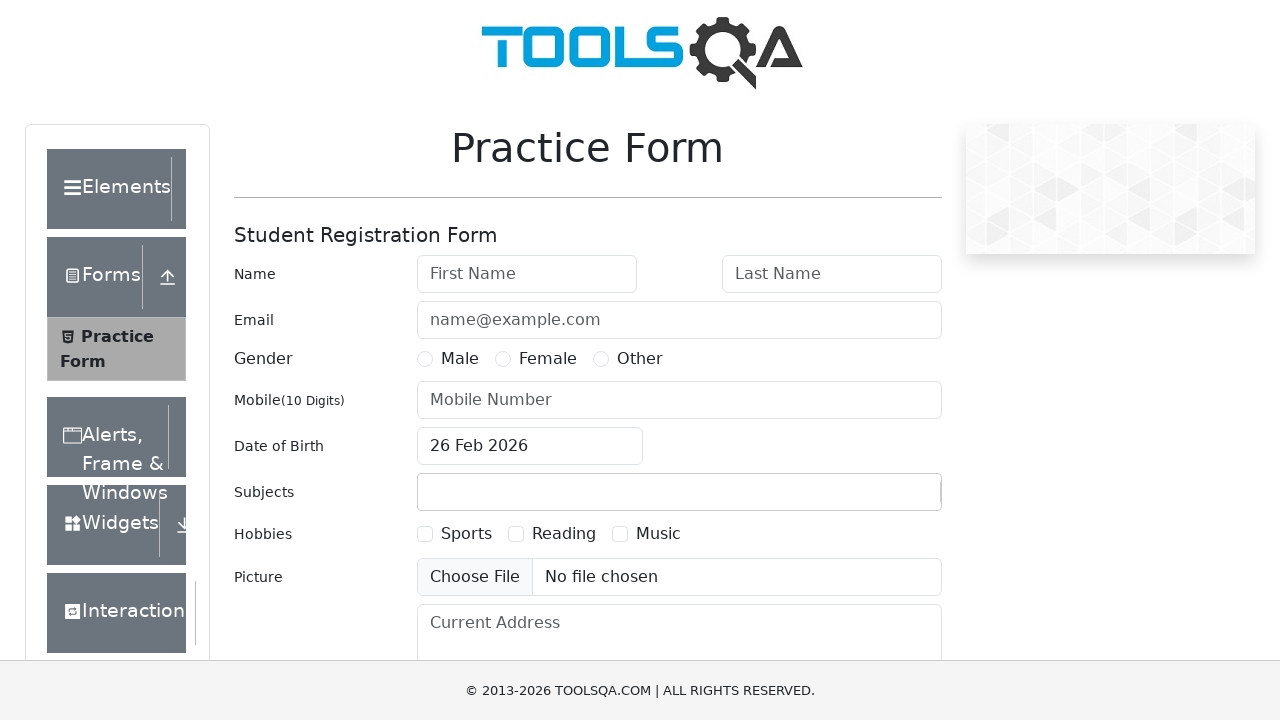

Navigated to automation practice form
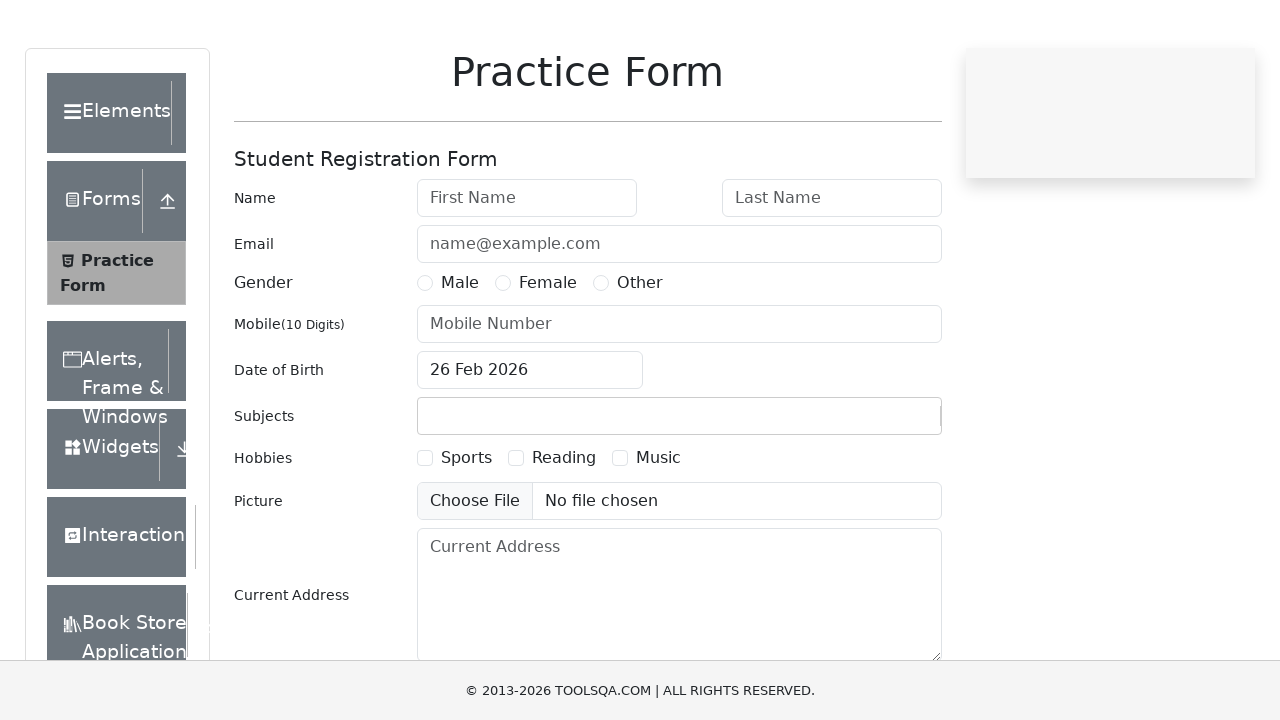

Located all checkbox labels
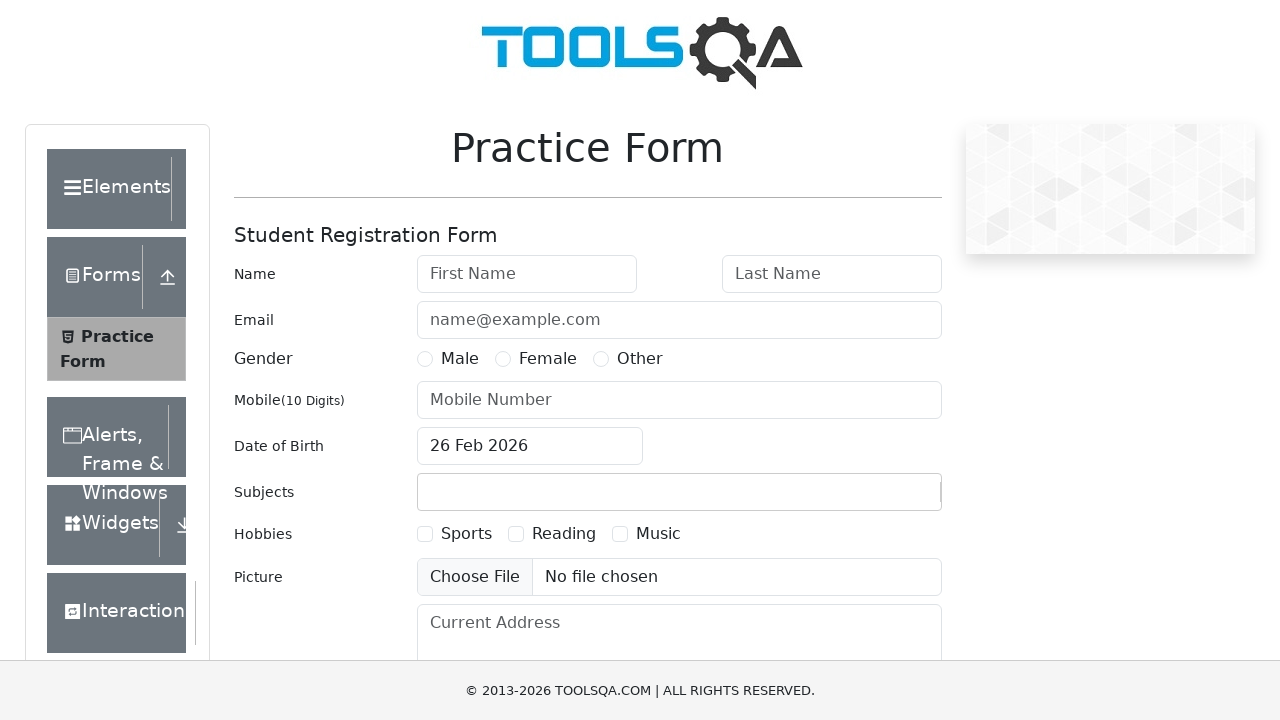

Found 0 checkboxes
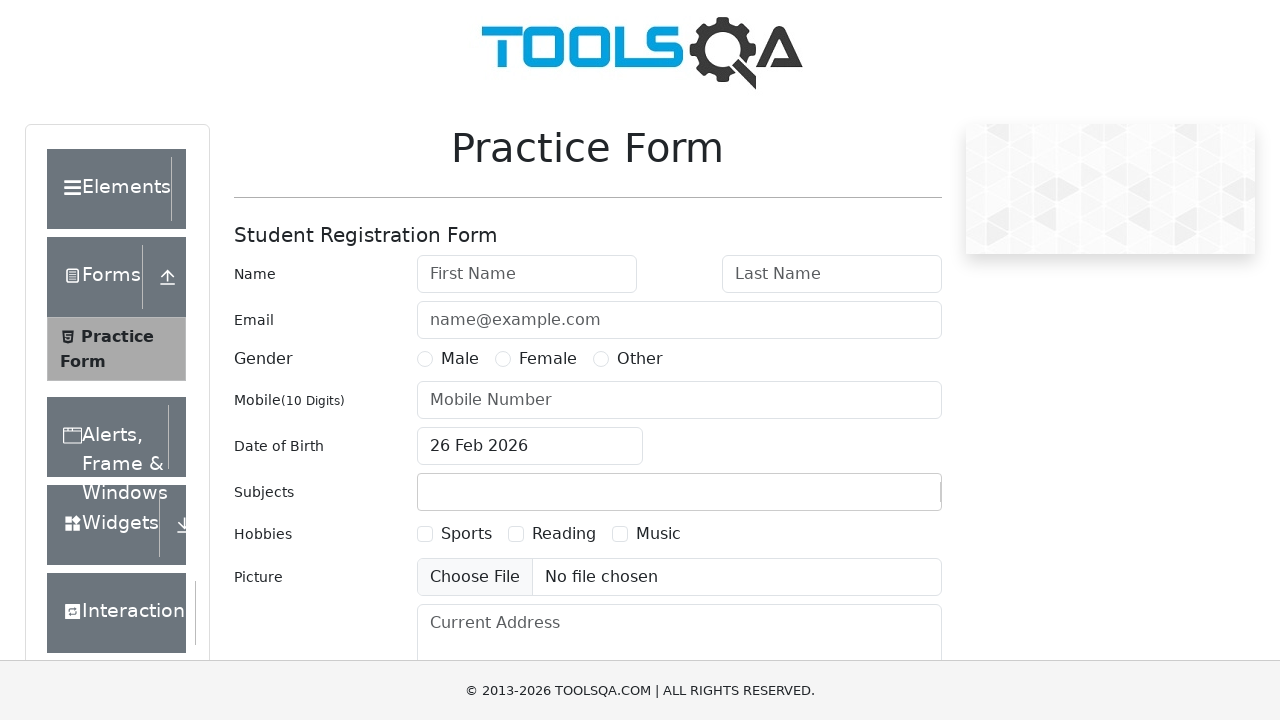

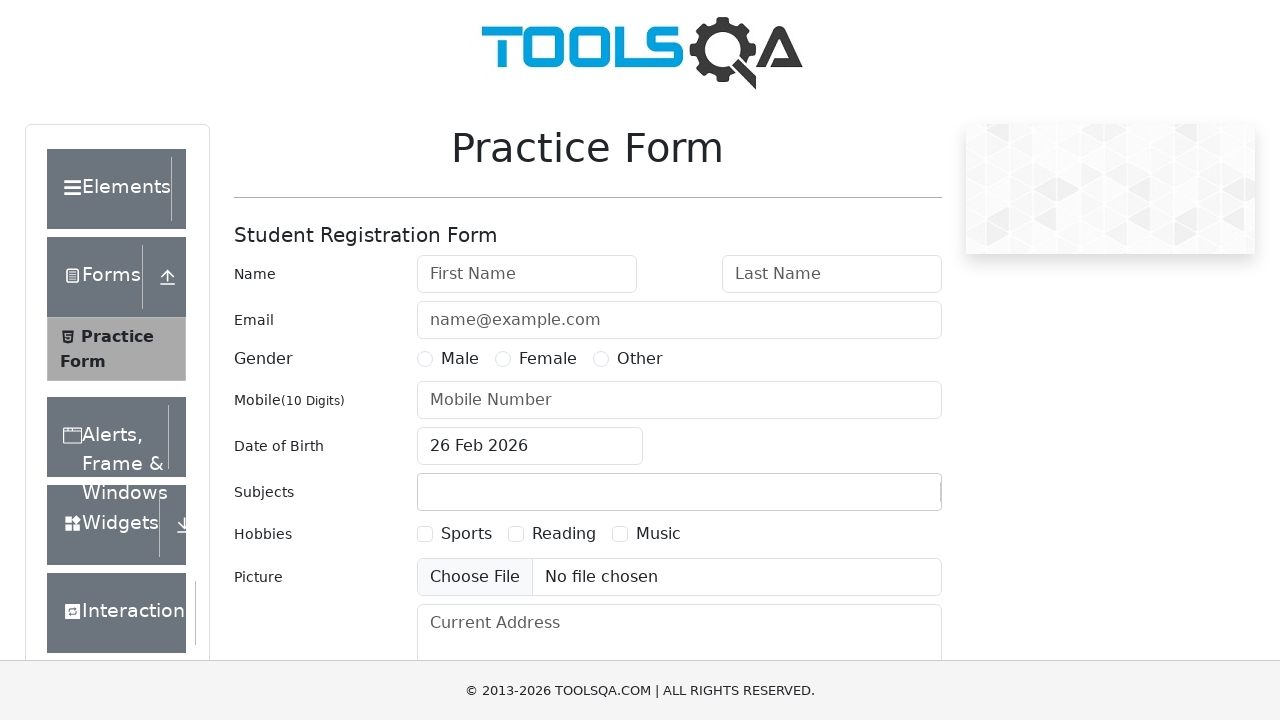